Tests multi-select dropdown functionality by selecting multiple cities using different selection methods (by index, value, and visible text)

Starting URL: https://www.krninformatix.com/sample.html

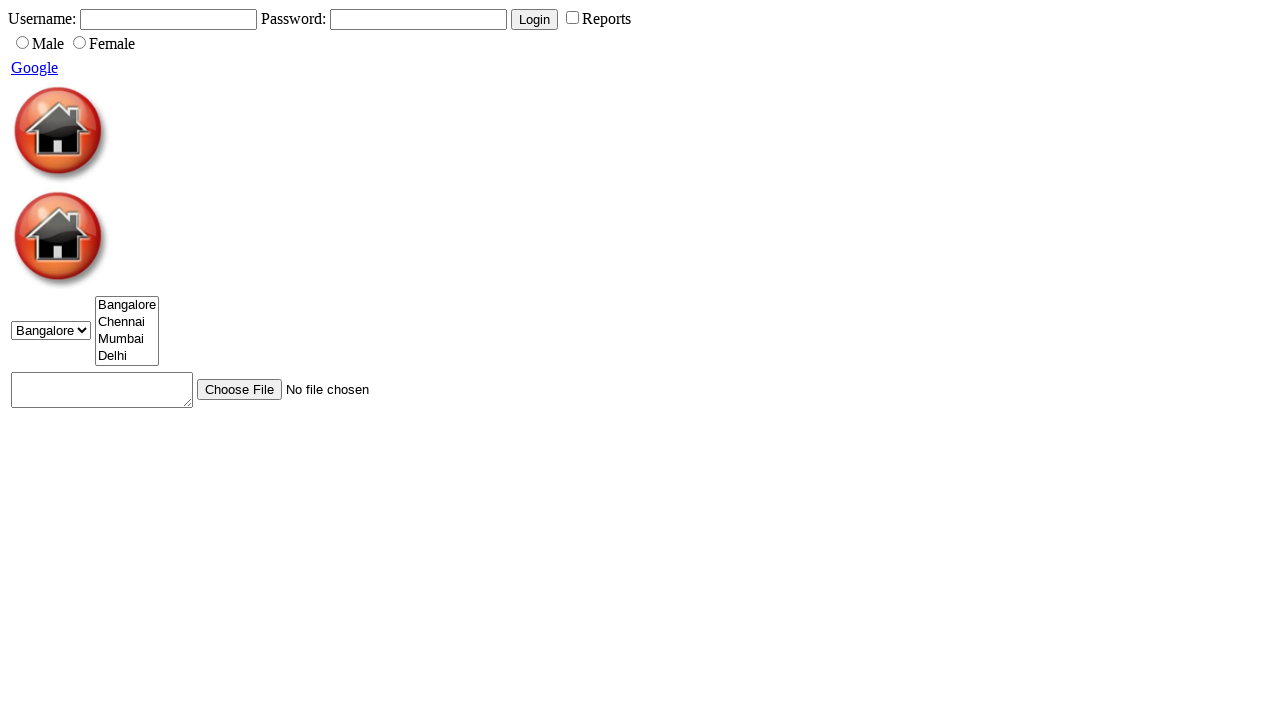

Located multi-select dropdown with id 'cities'
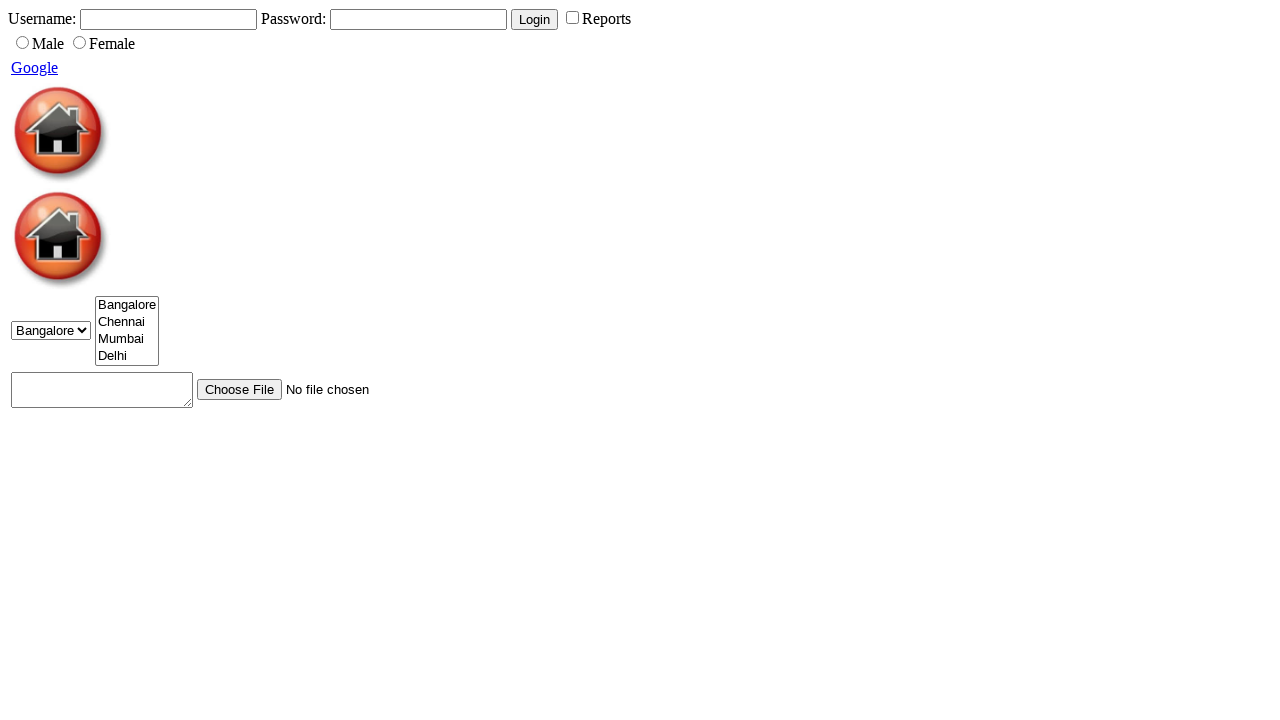

Selected city by index 2 (3rd option) from multi-select dropdown on #cities
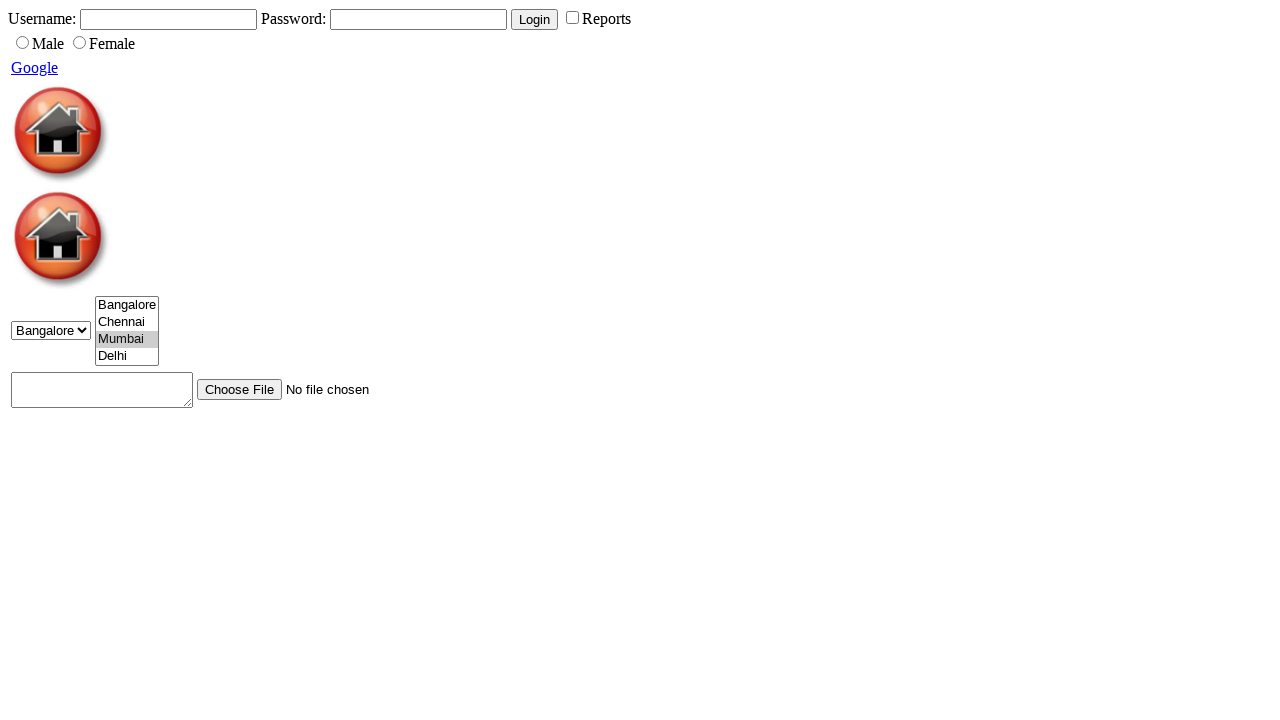

Selected city by value '1' from multi-select dropdown on #cities
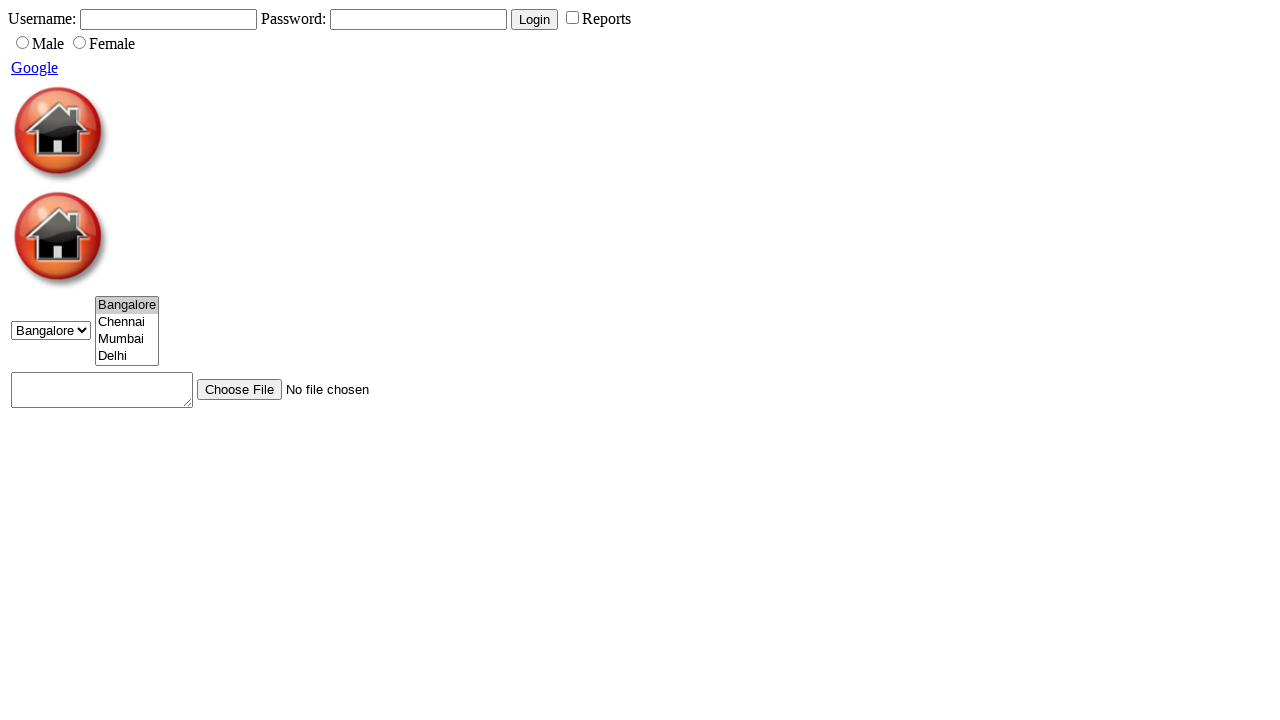

Selected city 'Chennai' by visible text from multi-select dropdown on #cities
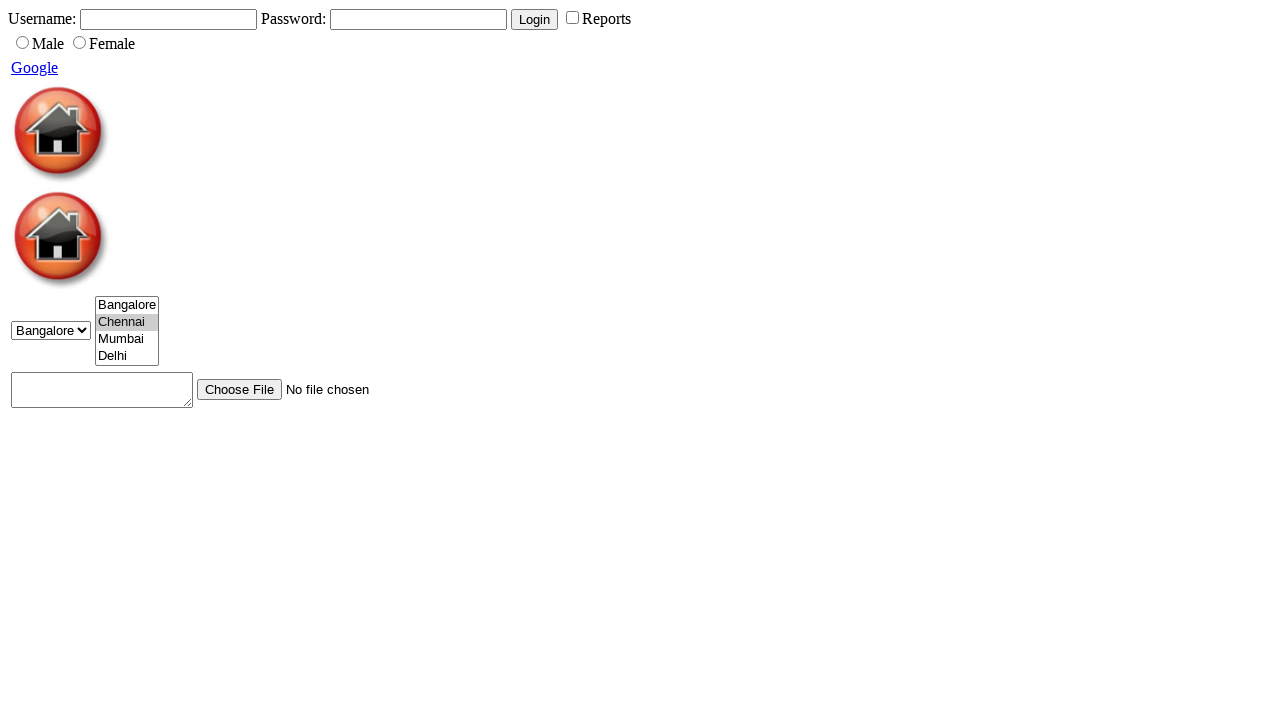

Retrieved all checked options from multi-select dropdown
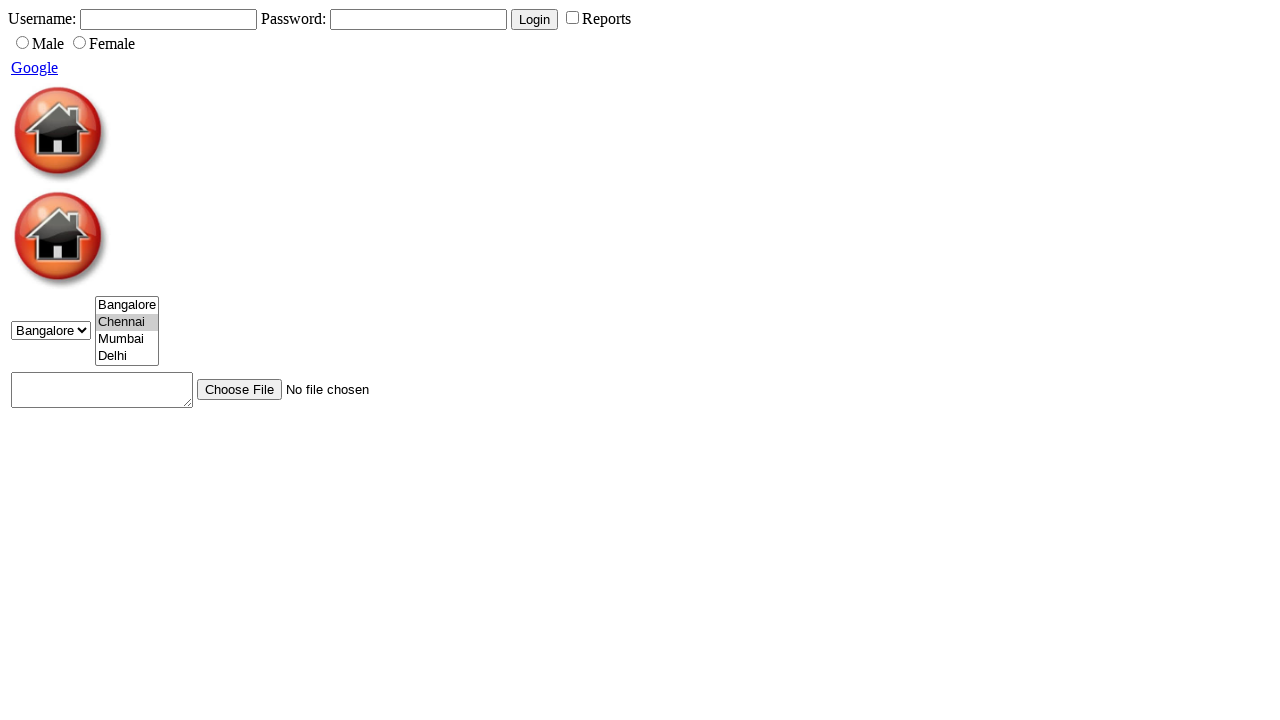

Printed selected option text: Chennai
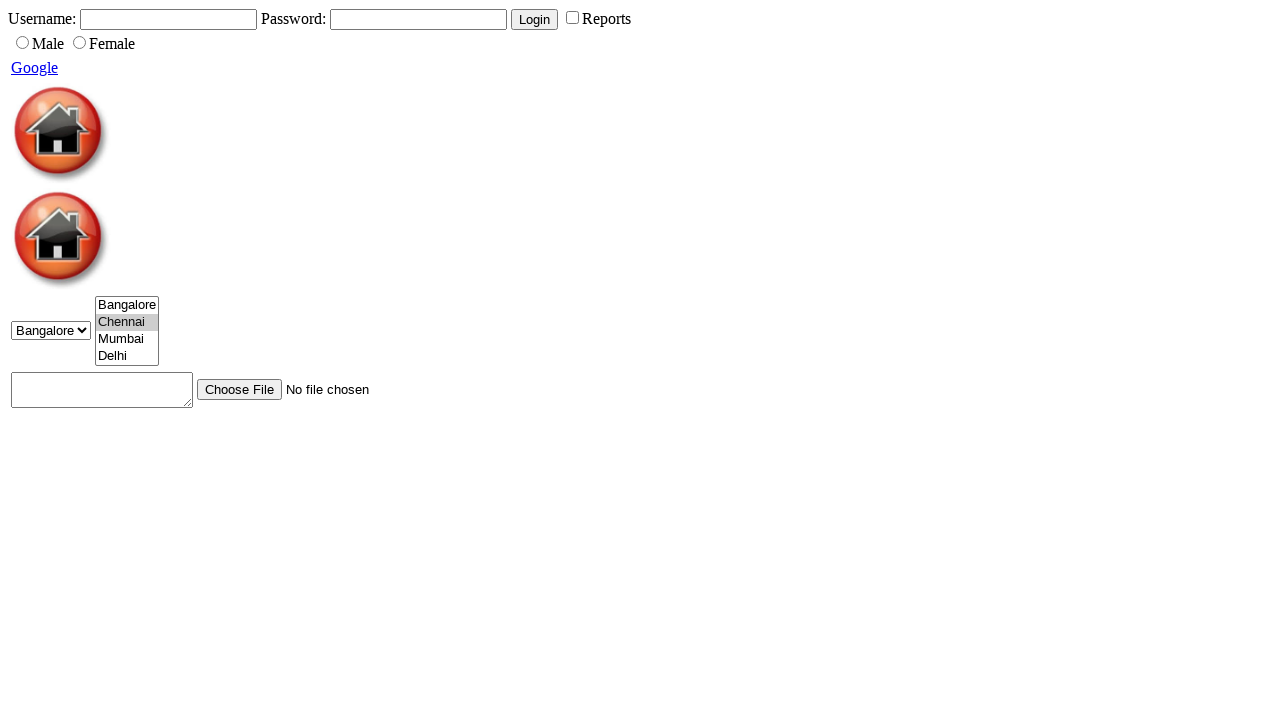

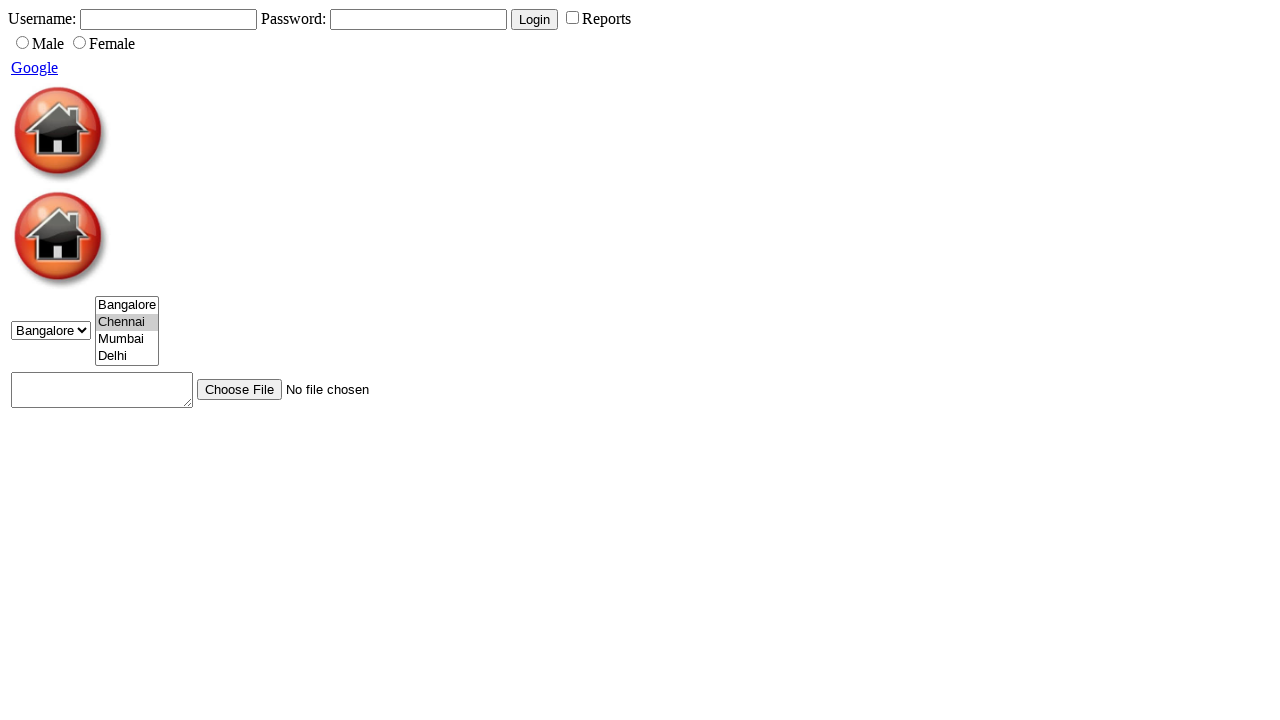